Tests that the browser back button works correctly with filter navigation

Starting URL: https://demo.playwright.dev/todomvc

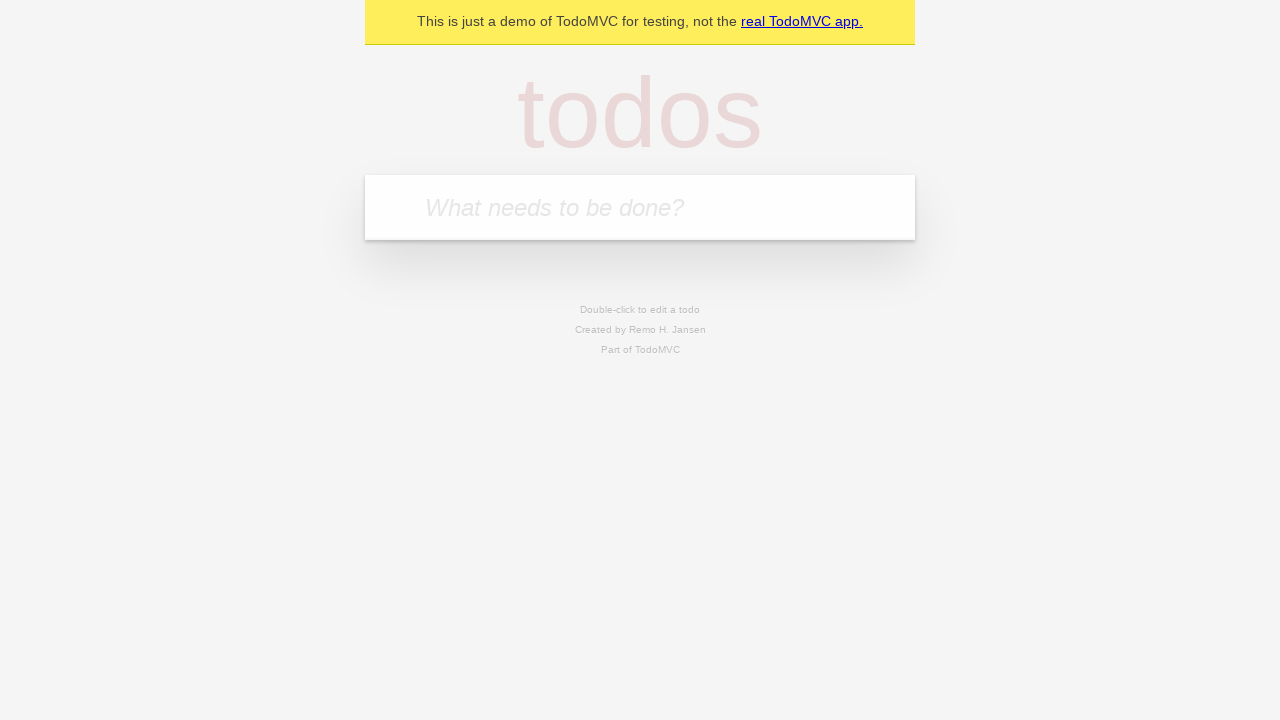

Filled todo input with 'buy some cheese' on internal:attr=[placeholder="What needs to be done?"i]
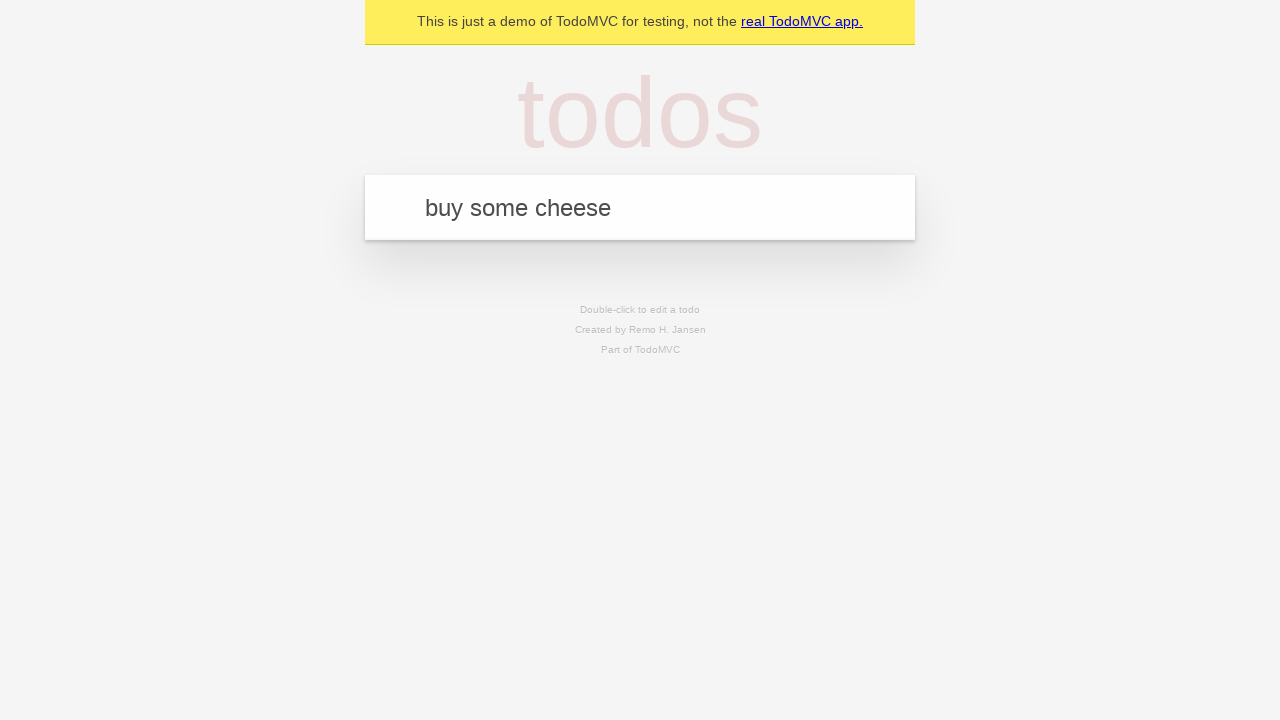

Pressed Enter to create first todo on internal:attr=[placeholder="What needs to be done?"i]
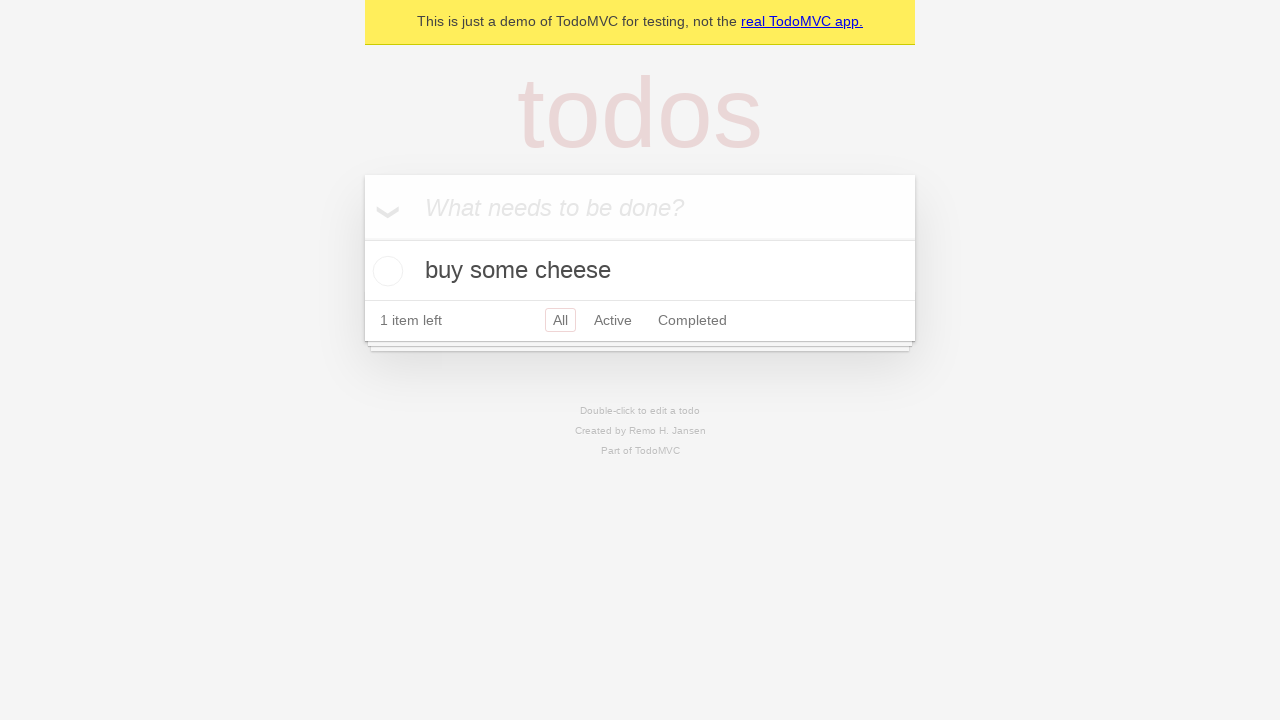

Filled todo input with 'feed the cat' on internal:attr=[placeholder="What needs to be done?"i]
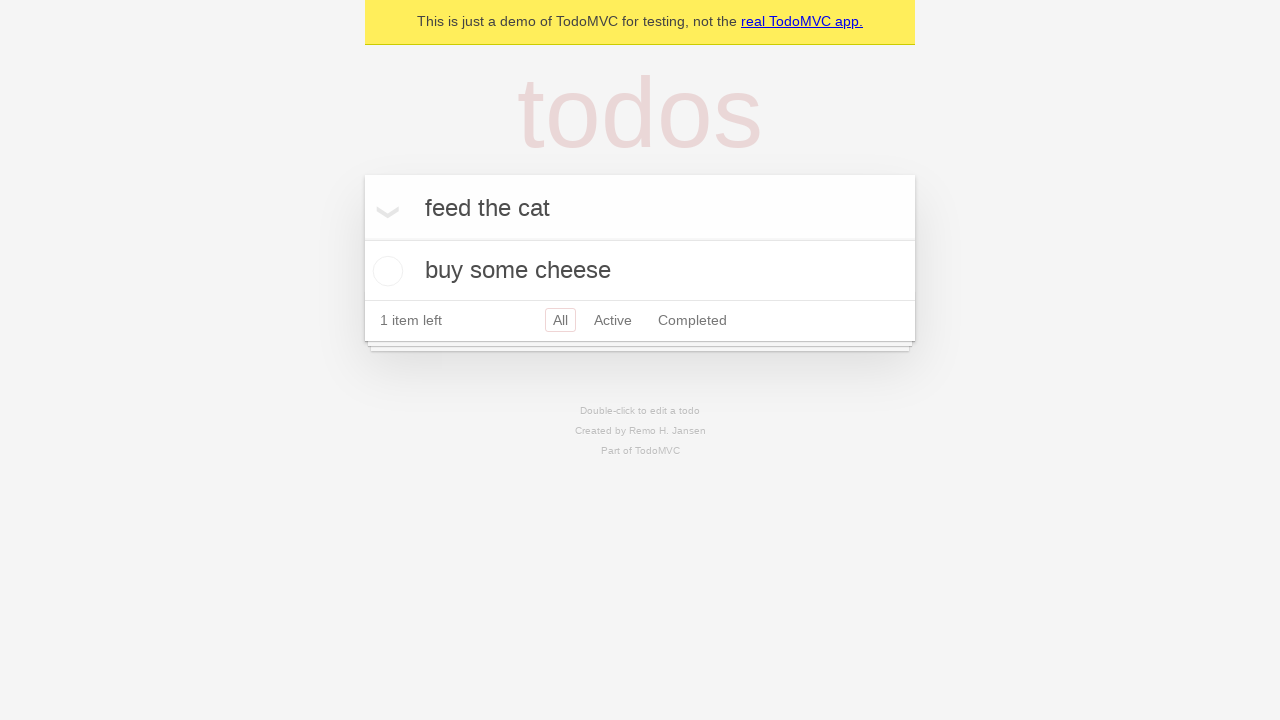

Pressed Enter to create second todo on internal:attr=[placeholder="What needs to be done?"i]
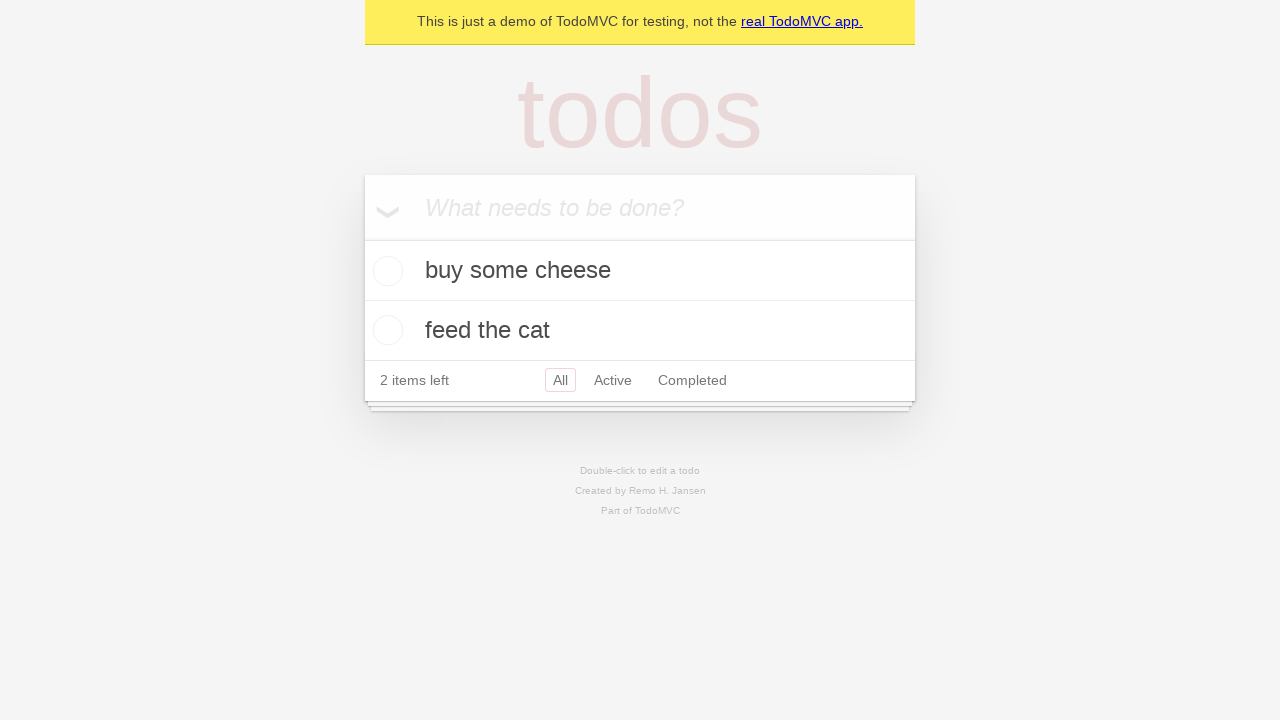

Filled todo input with 'book a doctors appointment' on internal:attr=[placeholder="What needs to be done?"i]
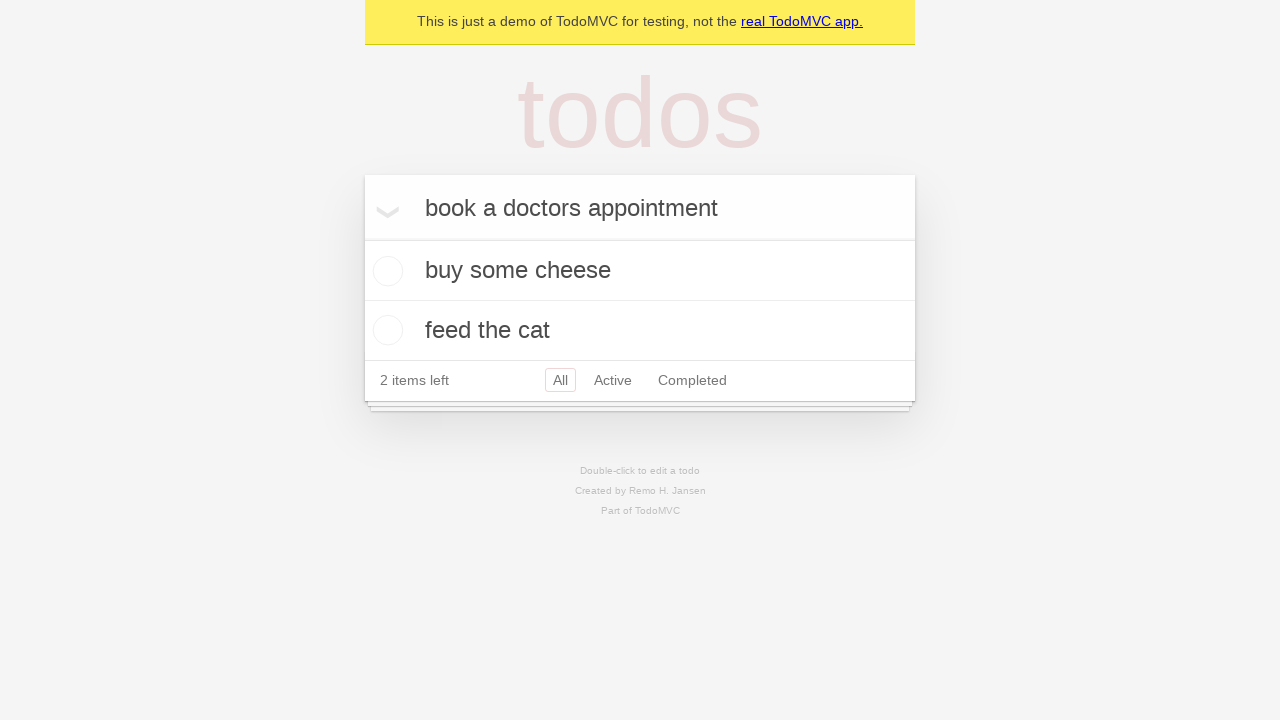

Pressed Enter to create third todo on internal:attr=[placeholder="What needs to be done?"i]
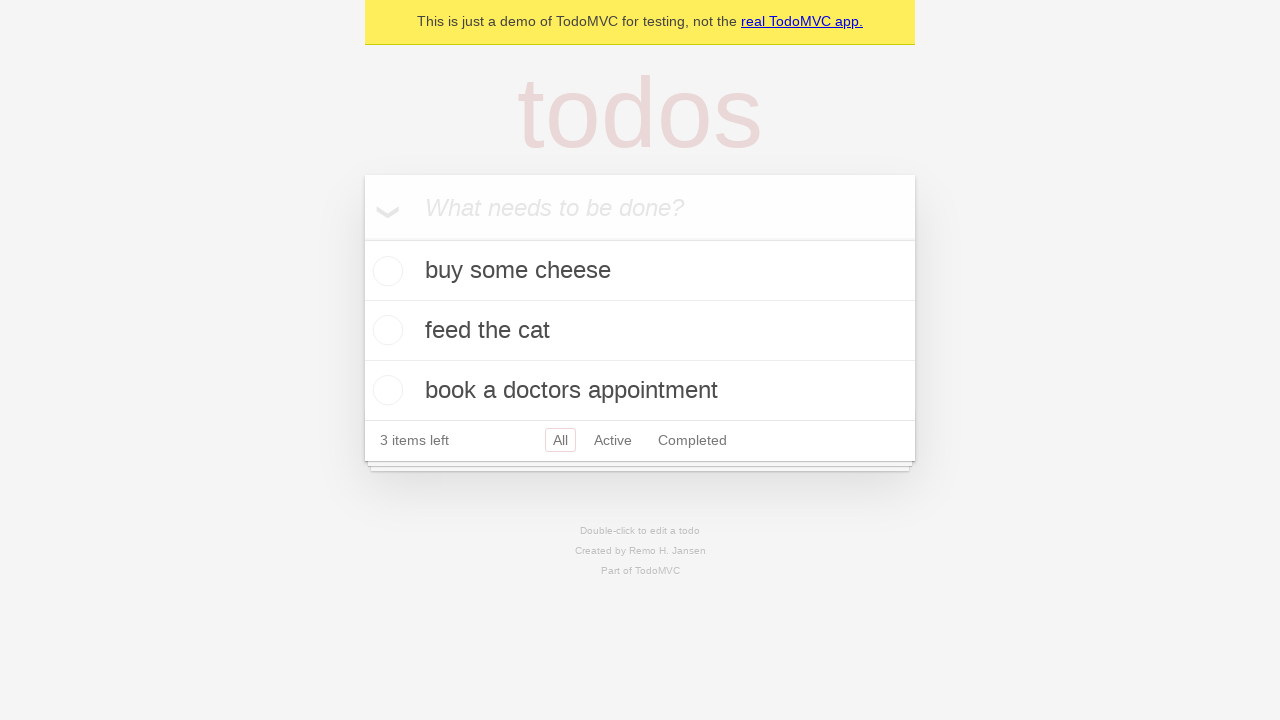

Checked the second todo item at (385, 330) on internal:testid=[data-testid="todo-item"s] >> nth=1 >> internal:role=checkbox
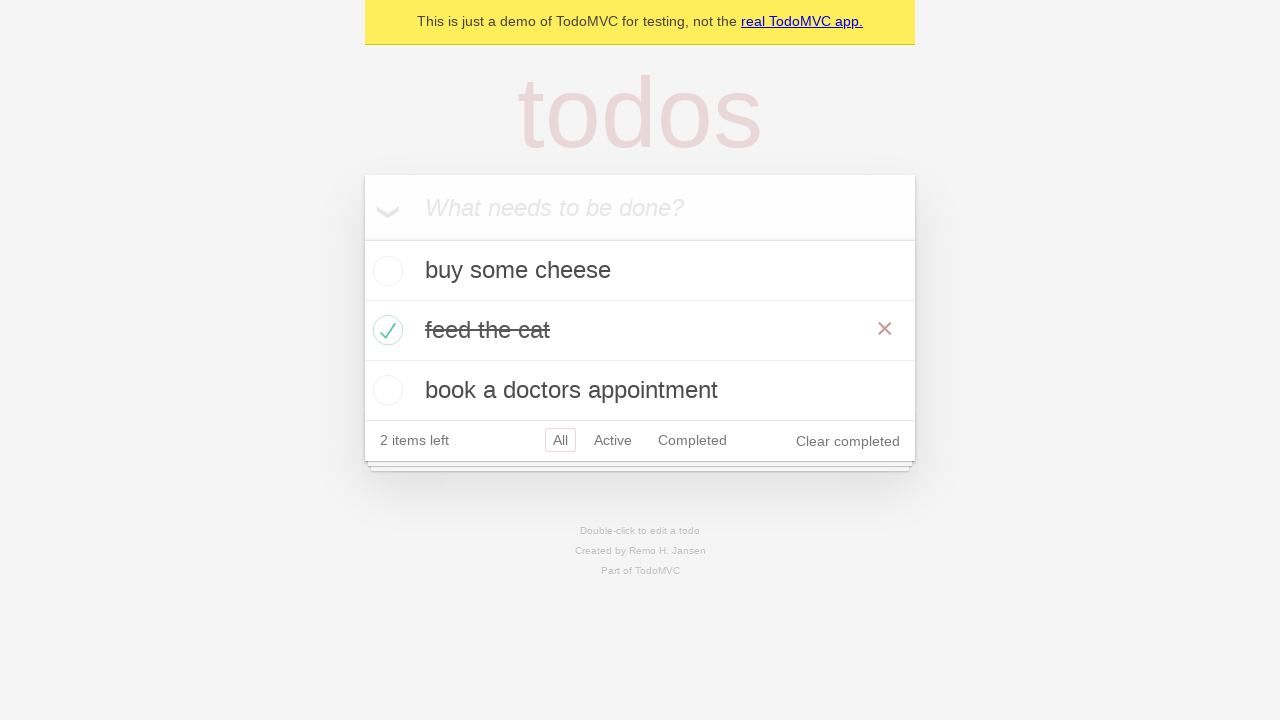

Clicked 'All' filter link at (560, 440) on internal:role=link[name="All"i]
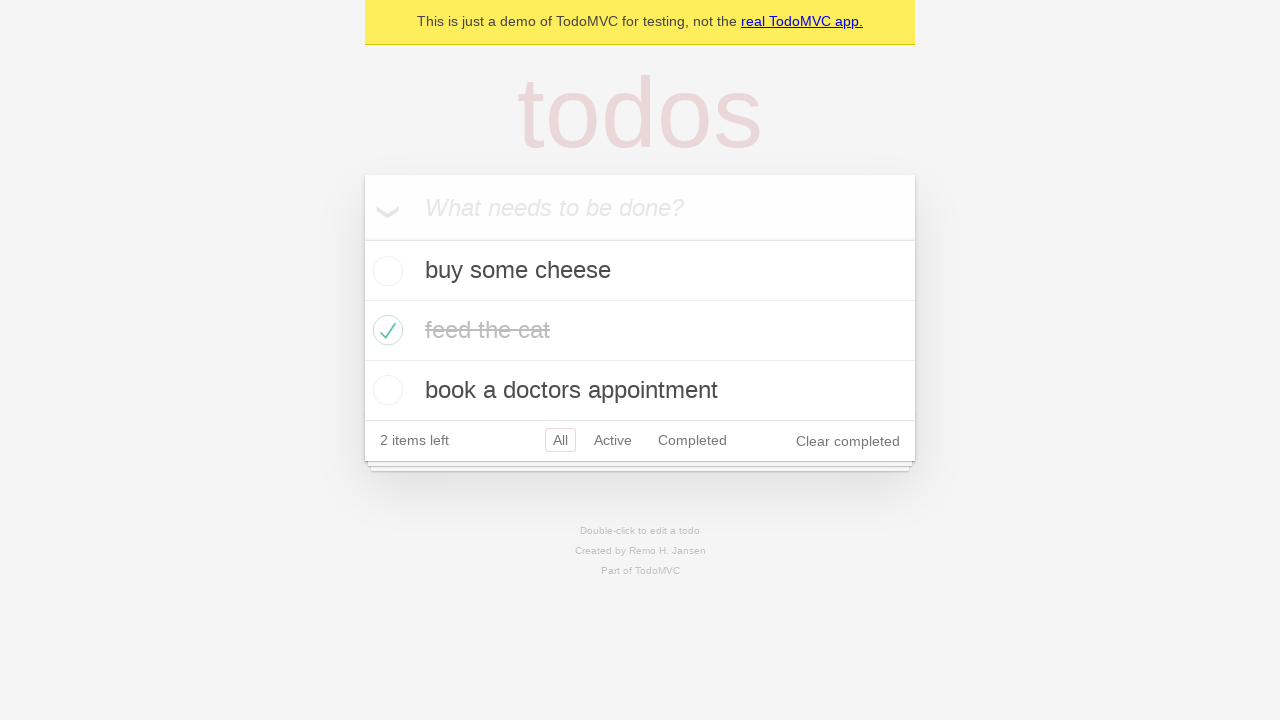

Clicked 'Active' filter link at (613, 440) on internal:role=link[name="Active"i]
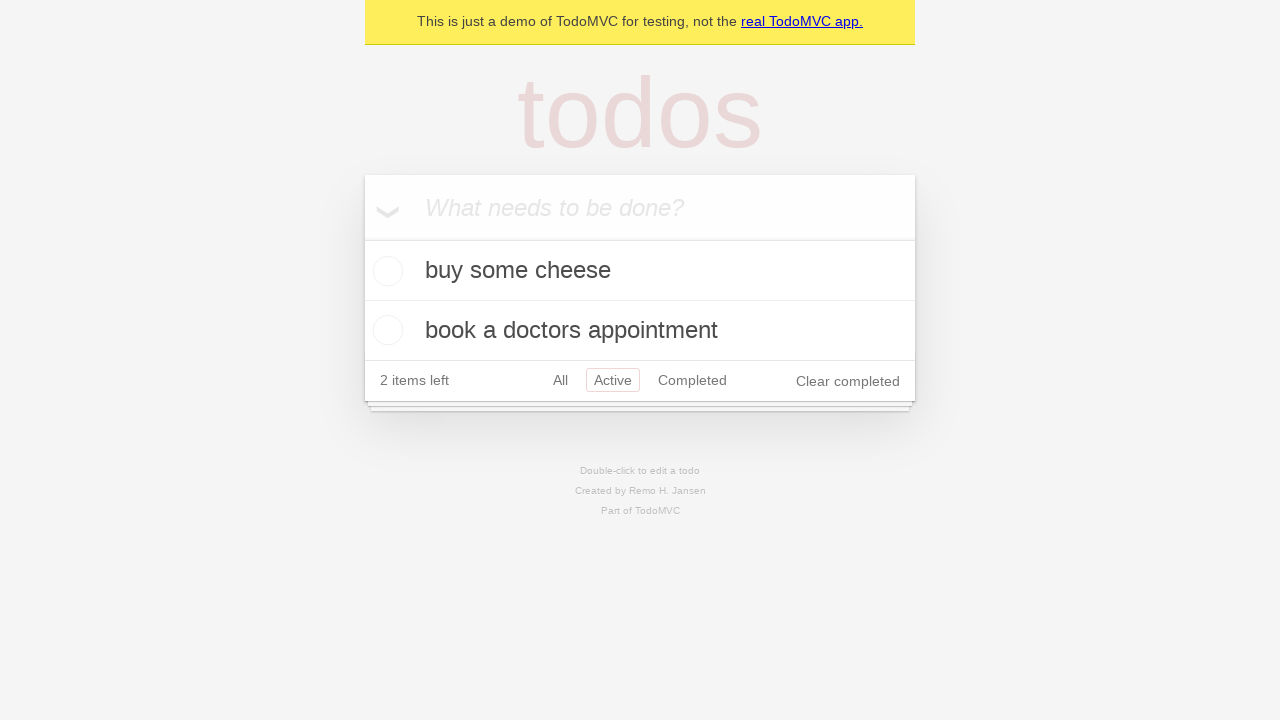

Clicked 'Completed' filter link at (692, 380) on internal:role=link[name="Completed"i]
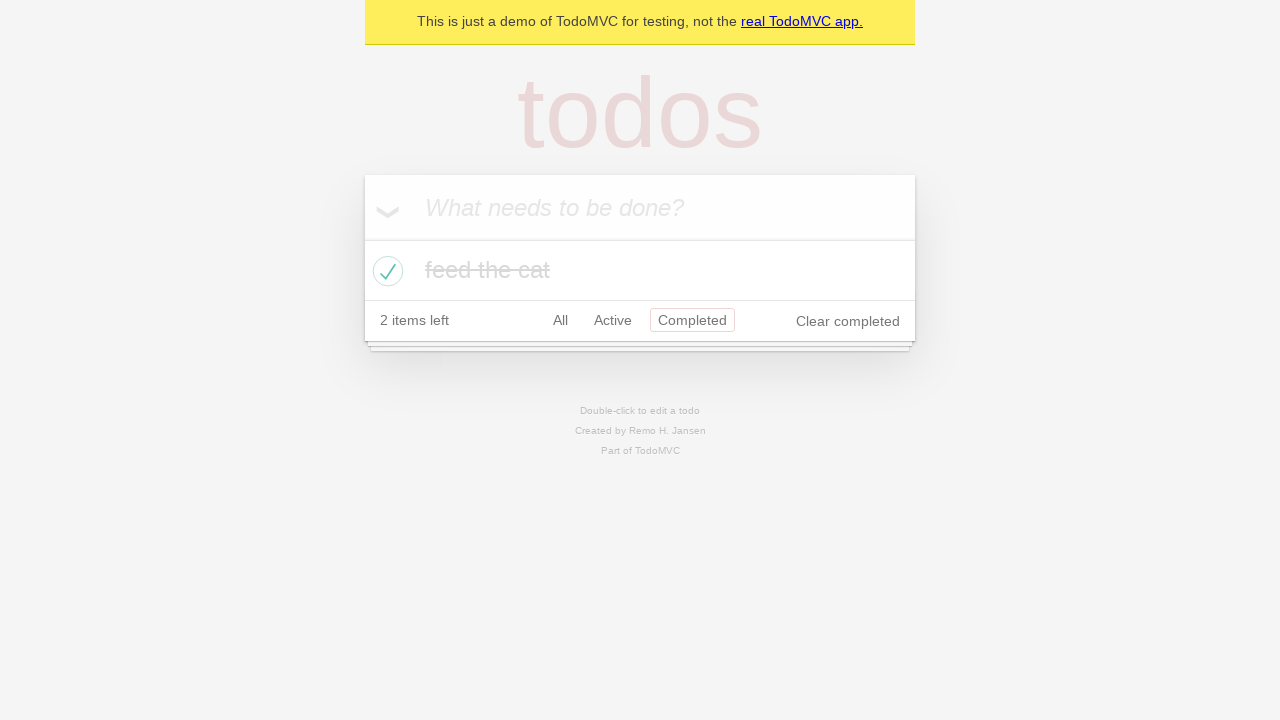

Navigated back using browser back button (from Completed to Active)
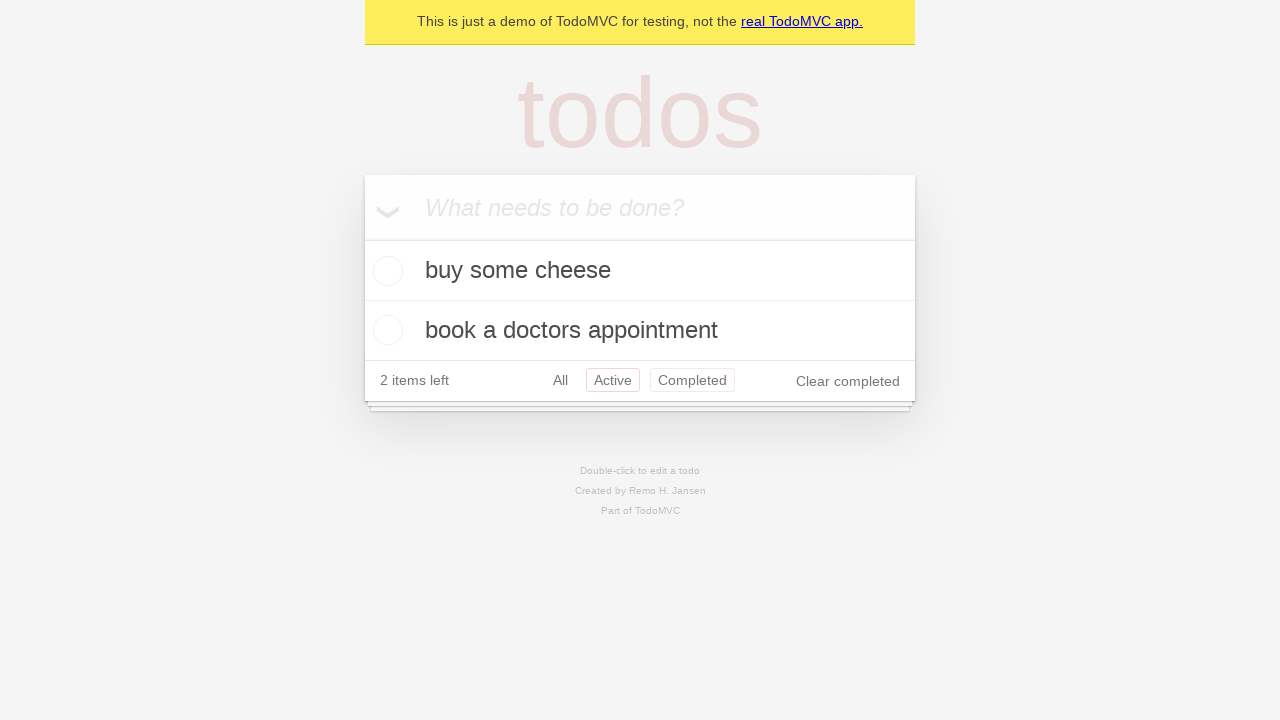

Navigated back using browser back button (from Active to All)
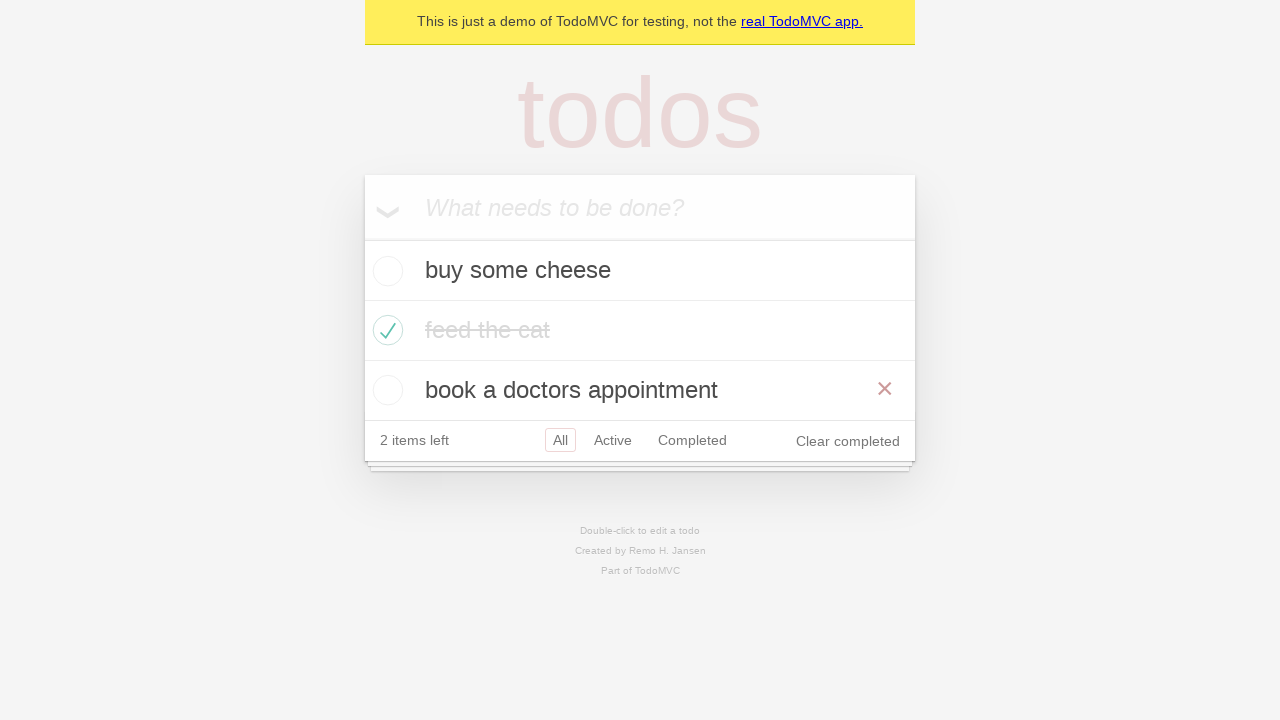

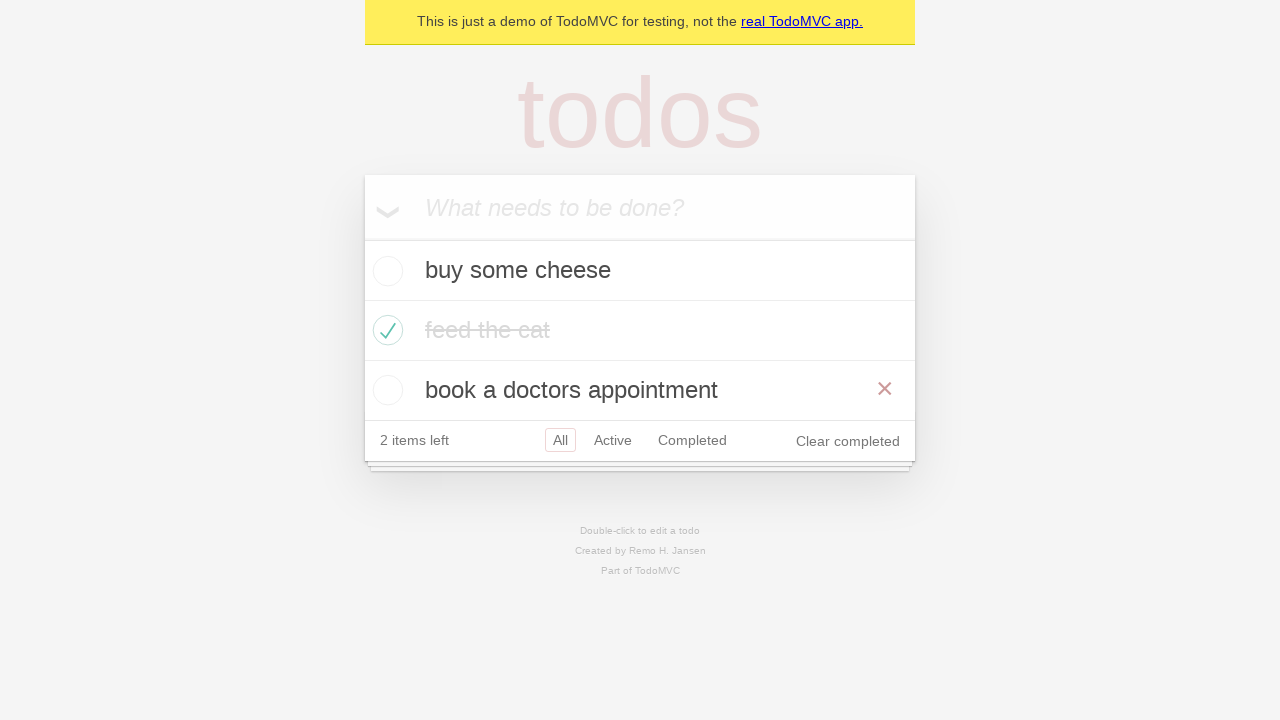